Tests Google Translate by entering Ukrainian text and verifying the Swedish translation output

Starting URL: https://translate.google.com/?hl=uk&sl=uk&tl=sv&op=translate

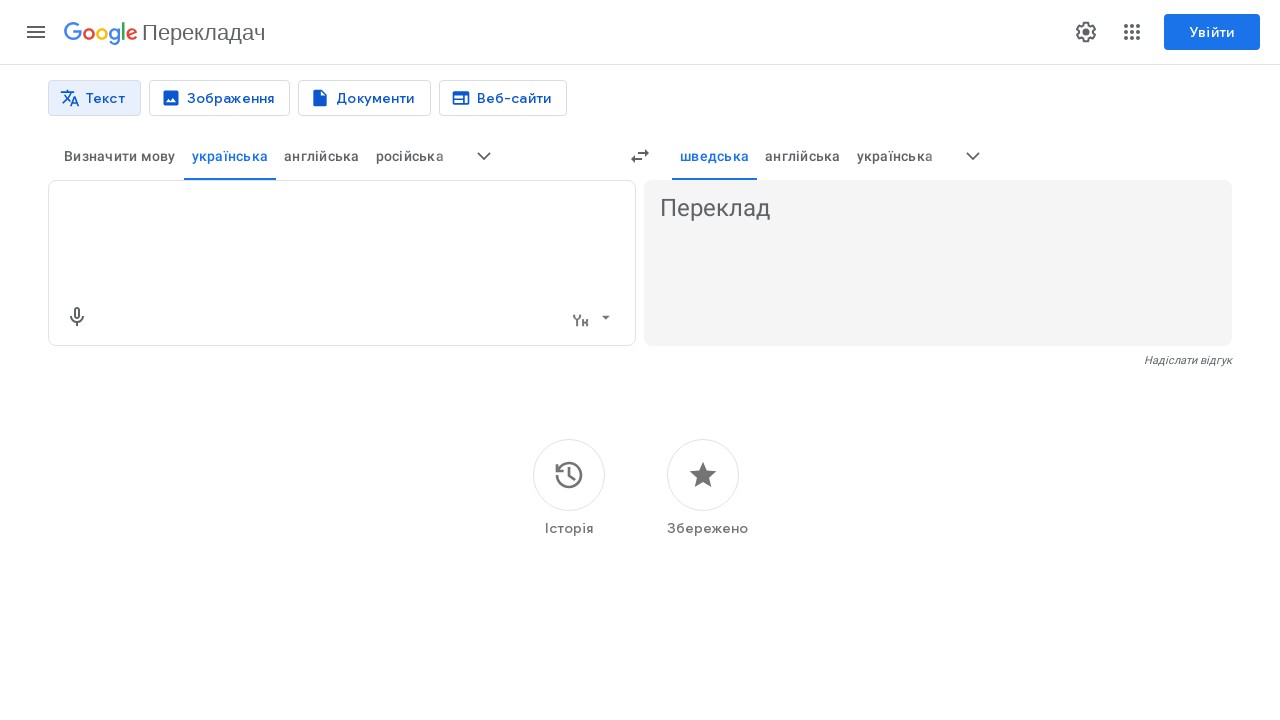

Filled textarea with Ukrainian text 'Я люблю тестування' on textarea
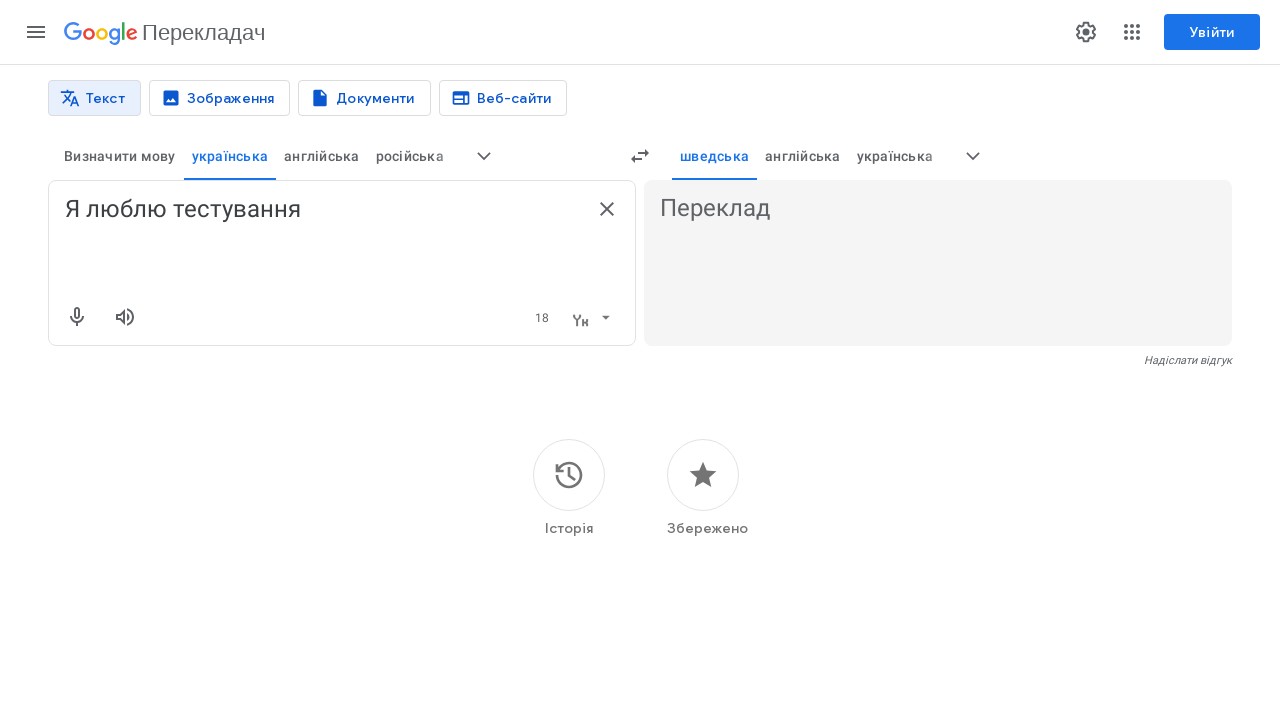

Pressed Enter to trigger translation on textarea
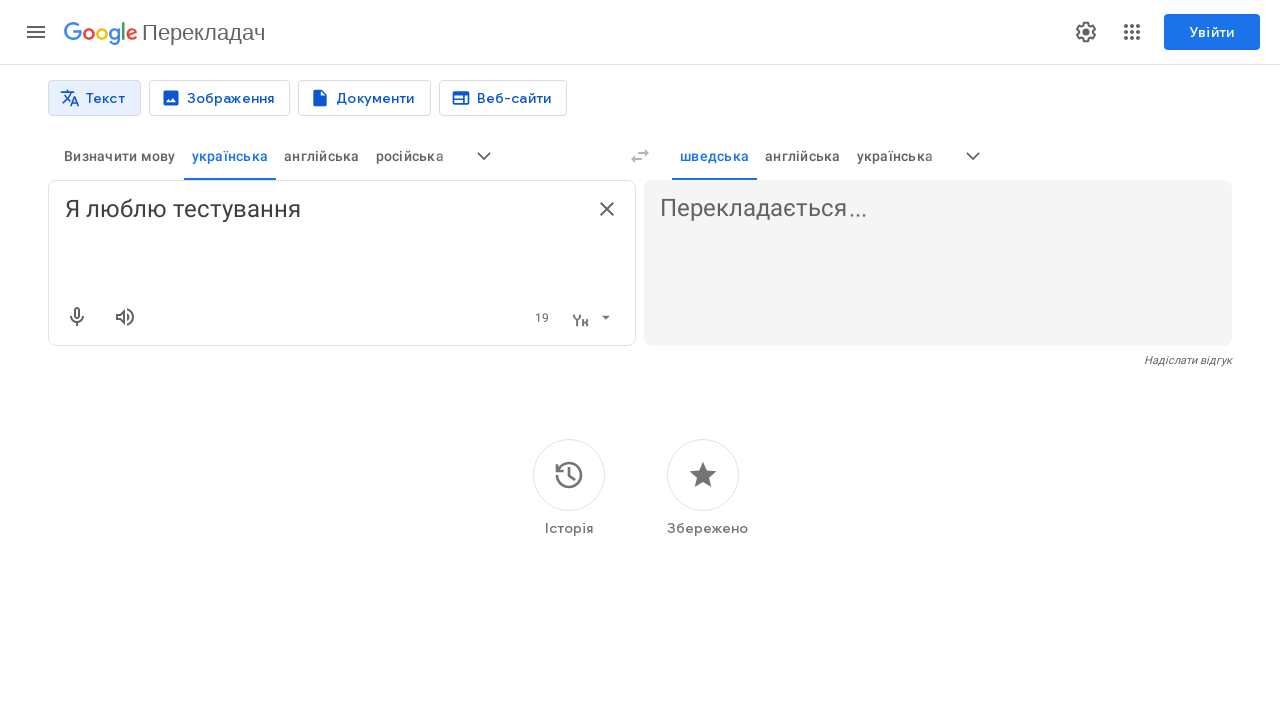

Swedish translation output appeared
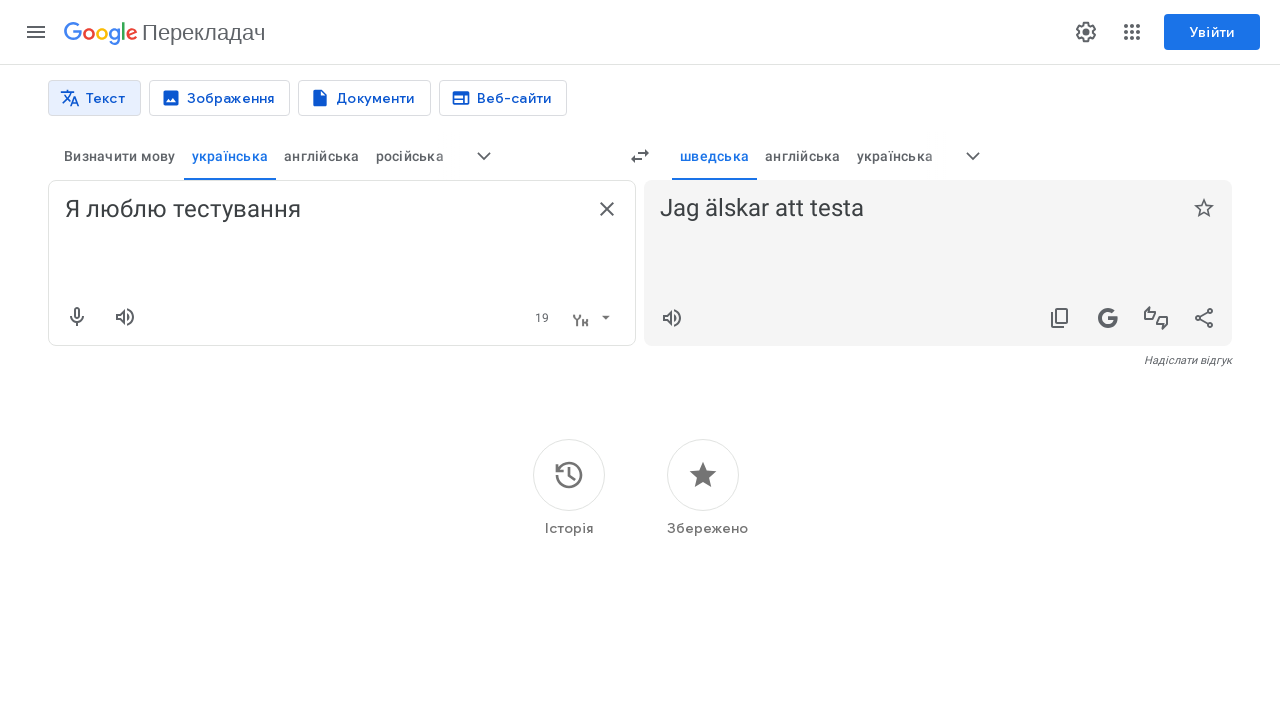

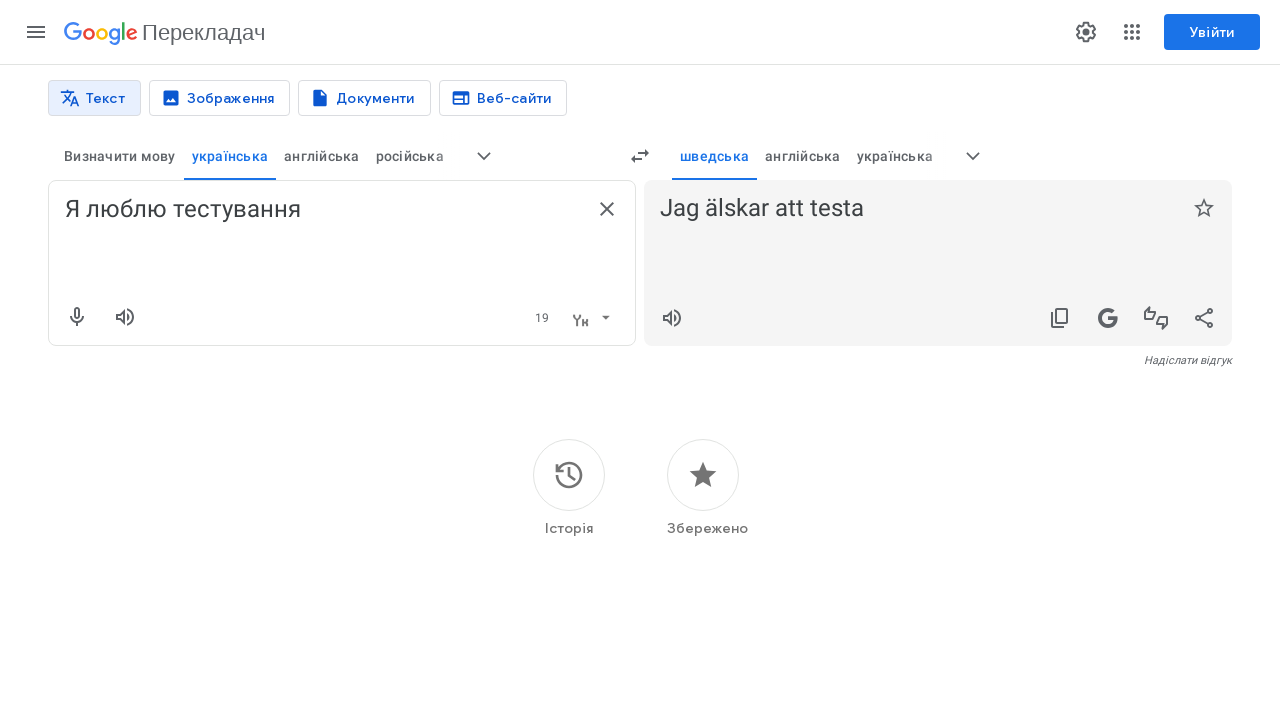